Tests right-click (context menu) functionality by right-clicking on a button, waiting for the context menu to appear, and clicking the "Copy" option from the menu.

Starting URL: http://swisnl.github.io/jQuery-contextMenu/demo.html

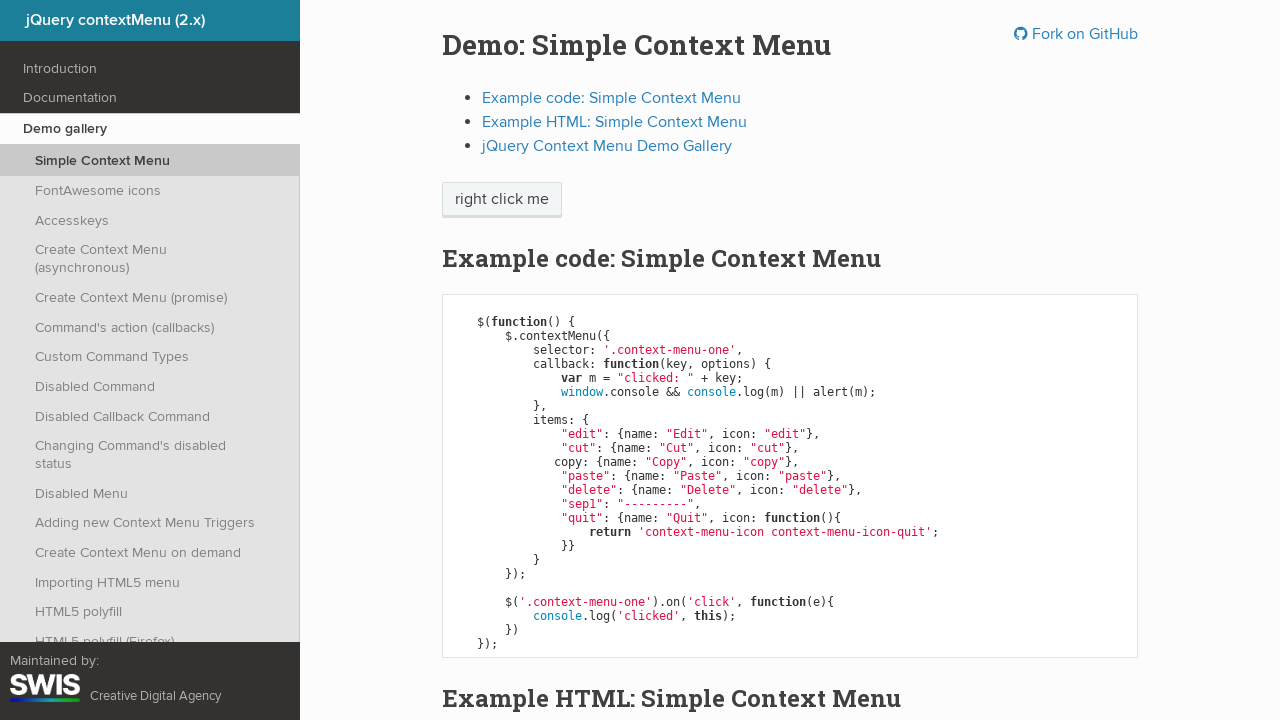

Located the right-click button element
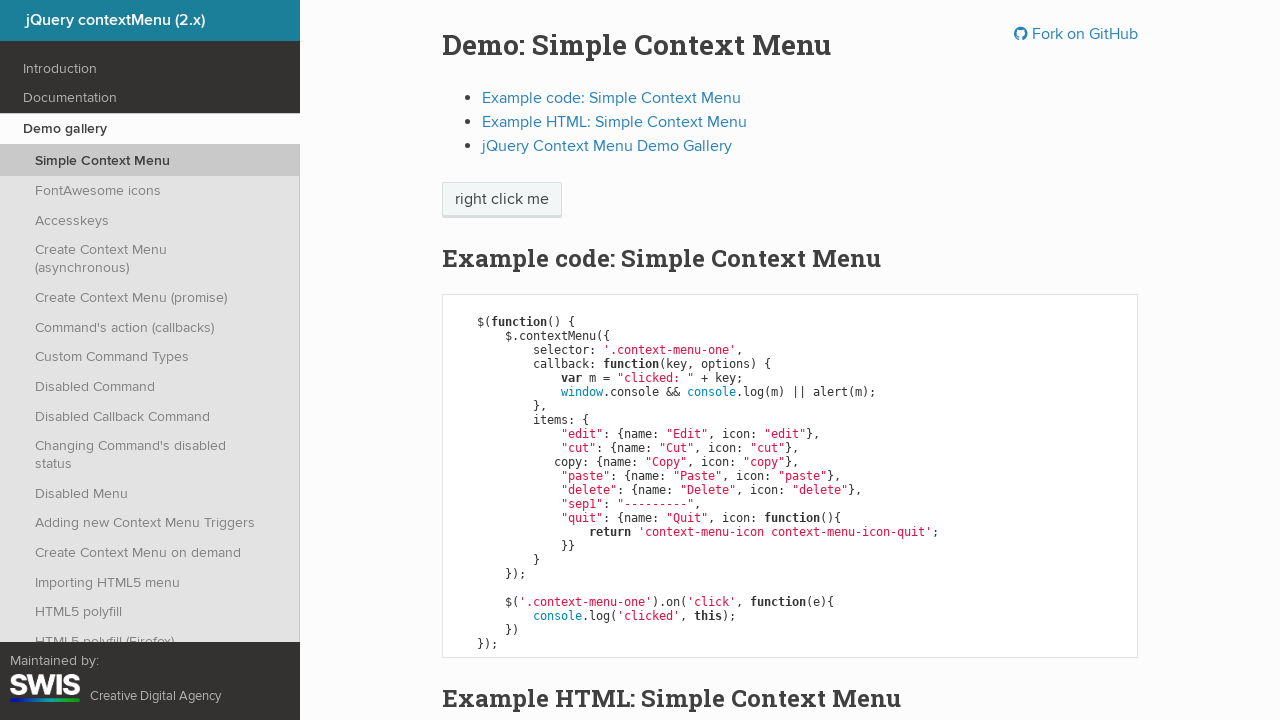

Right-clicked on the button to open context menu at (502, 200) on xpath=//span[text()='right click me']
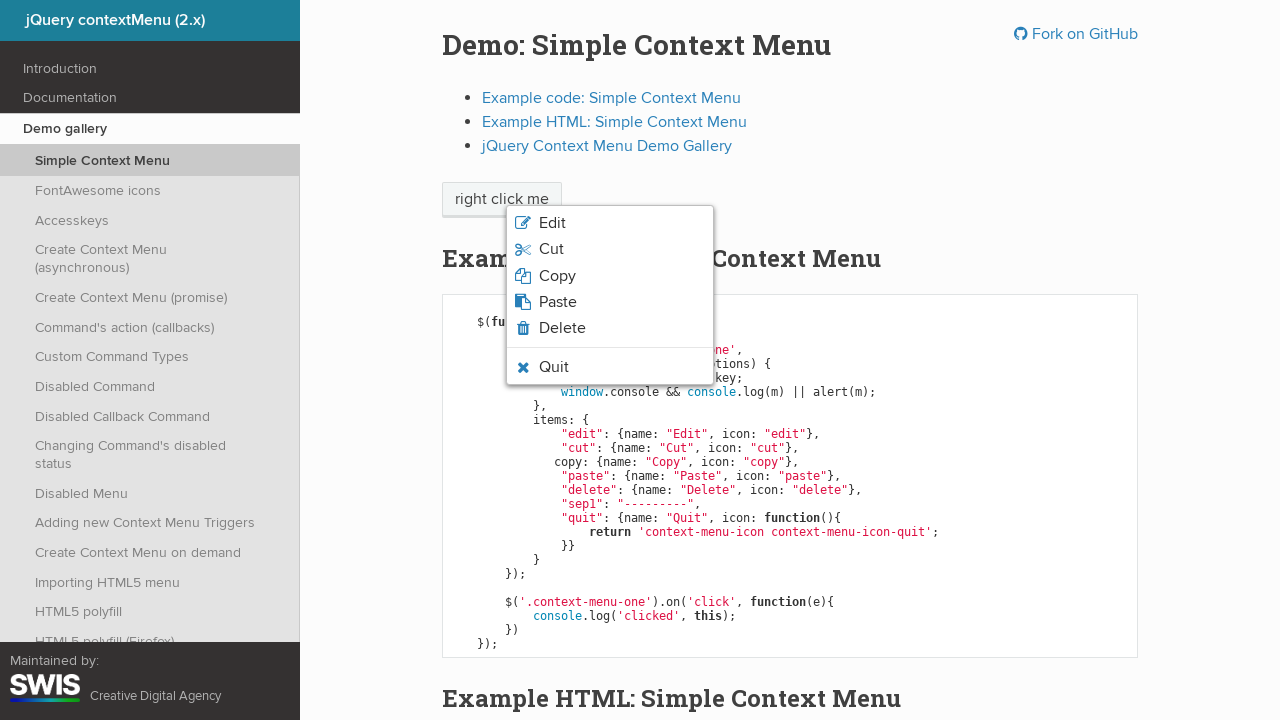

Context menu appeared with options
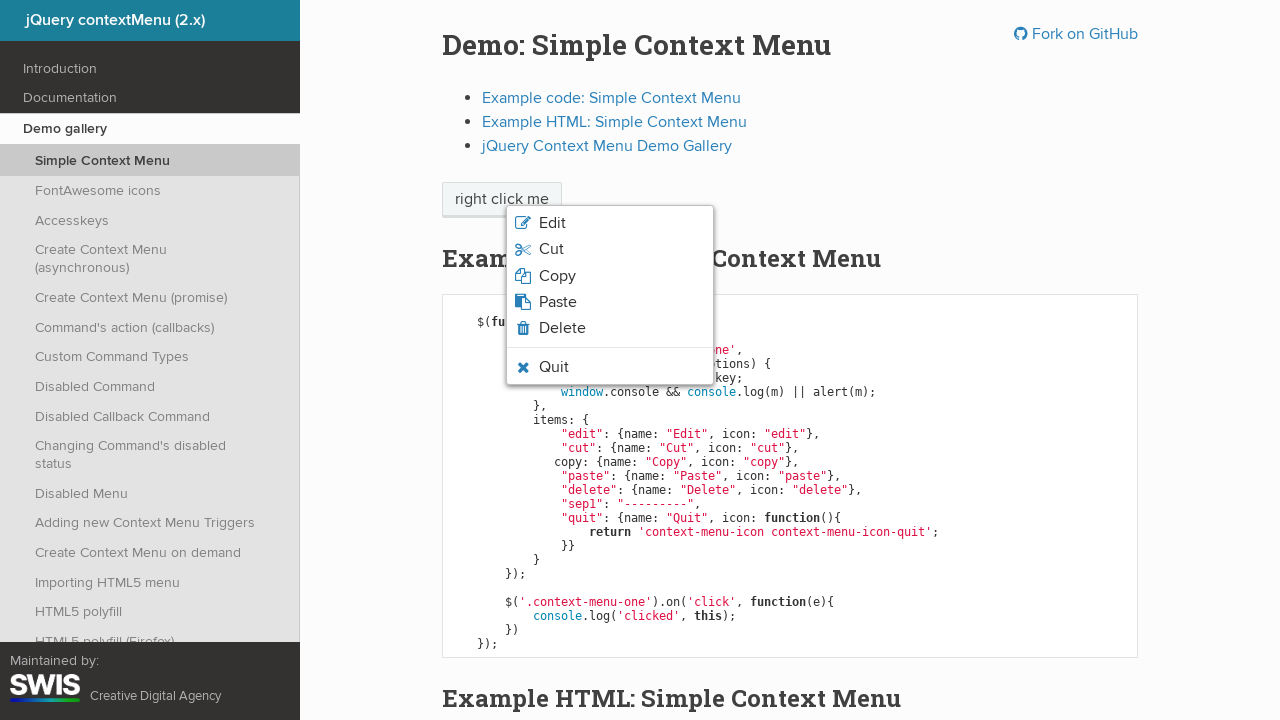

Located all context menu items
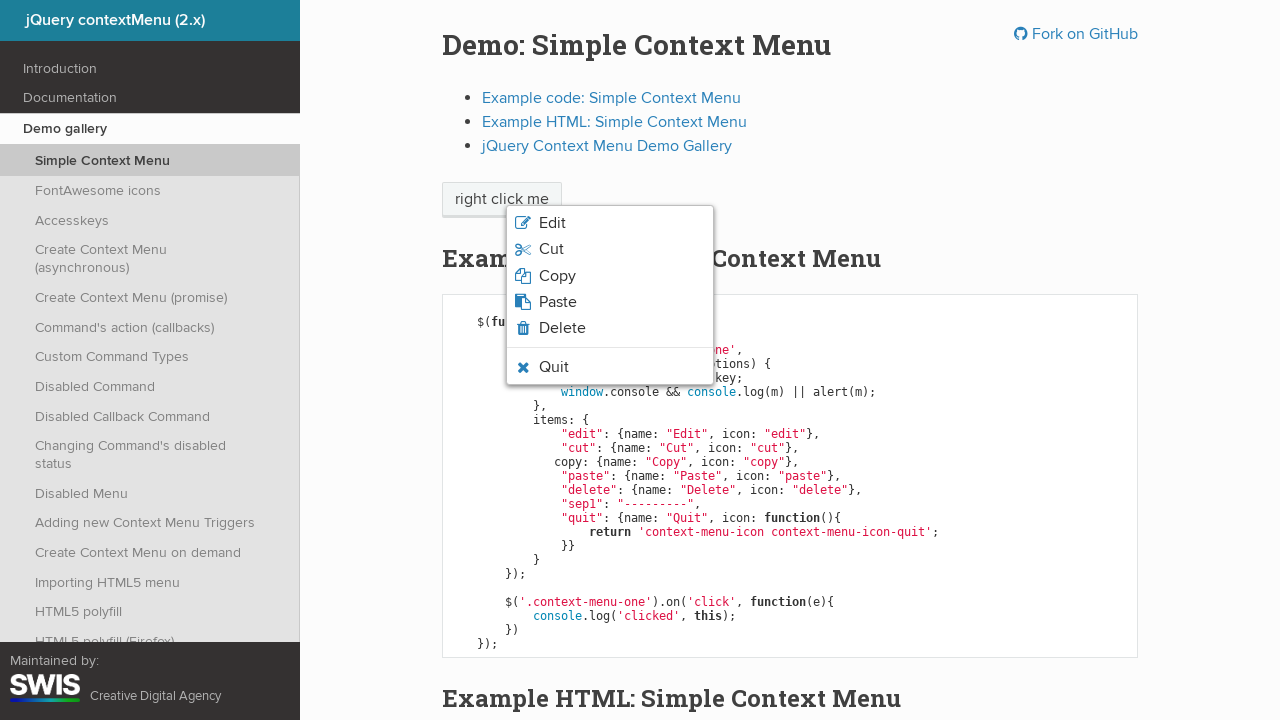

Clicked the 'Copy' option from context menu at (557, 276) on ul.context-menu-list span >> nth=2
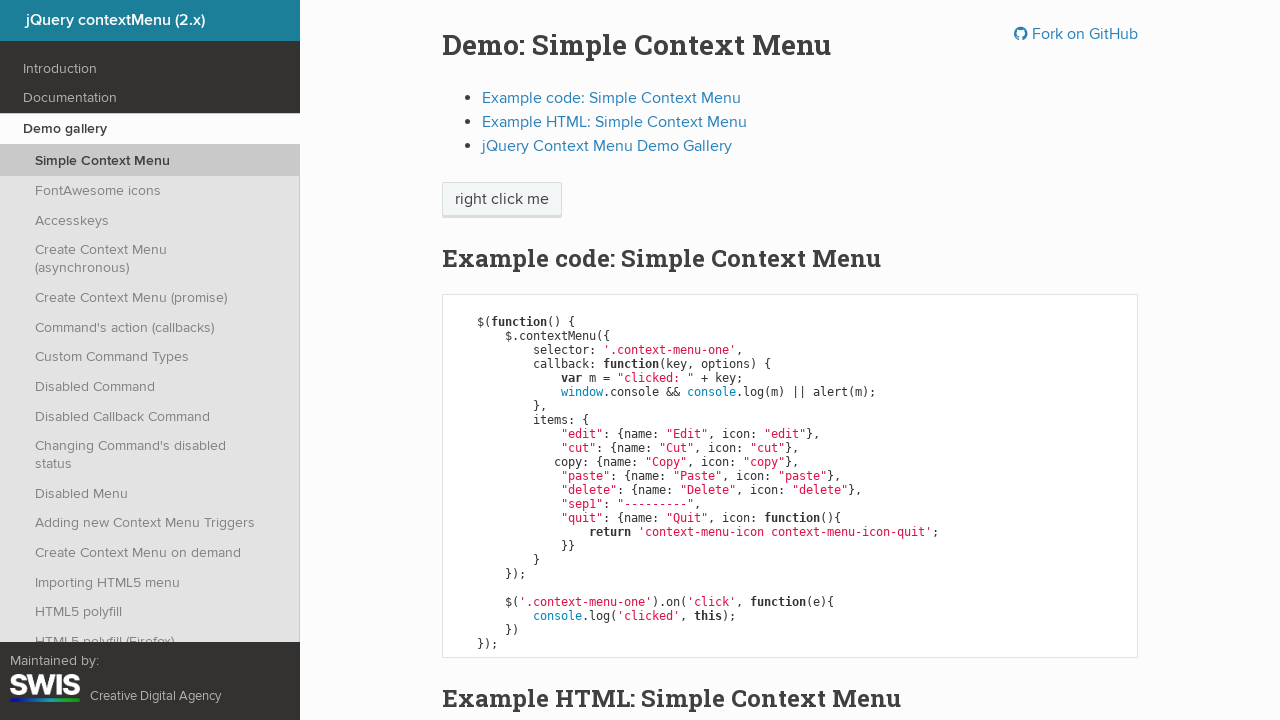

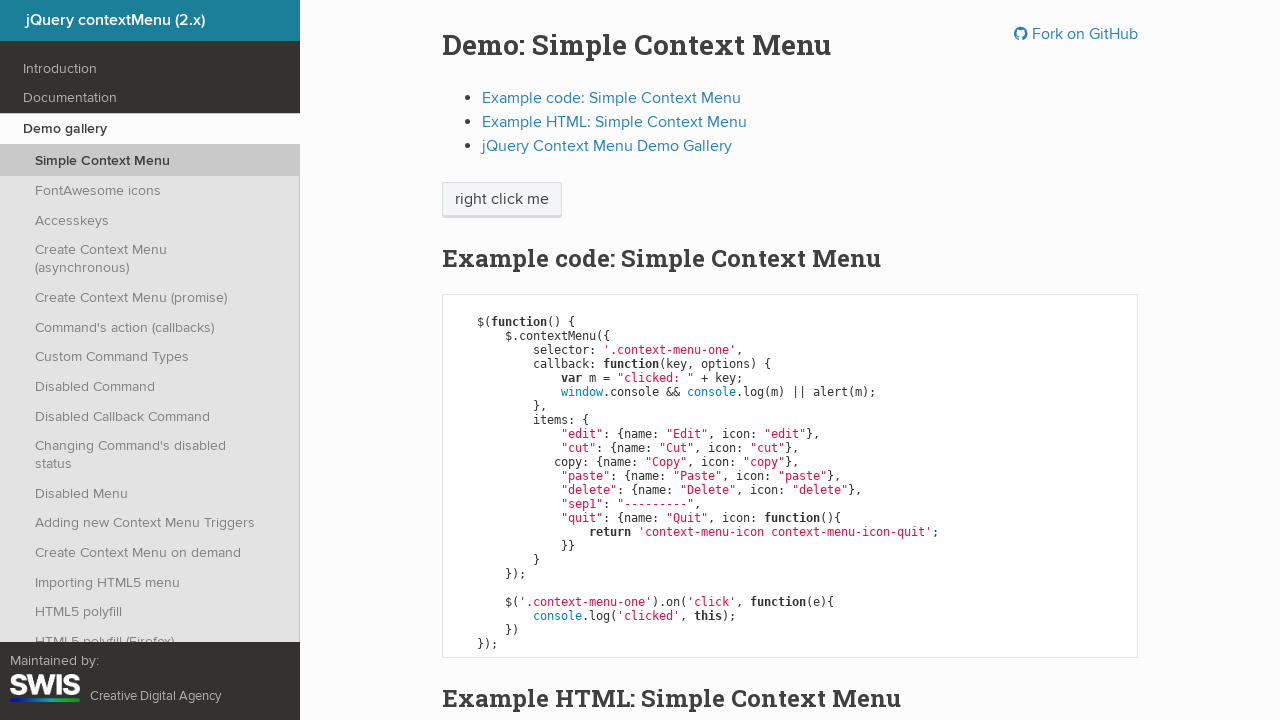